Tests file download functionality by clicking the download button on the page

Starting URL: https://leafground.com/file.xhtml

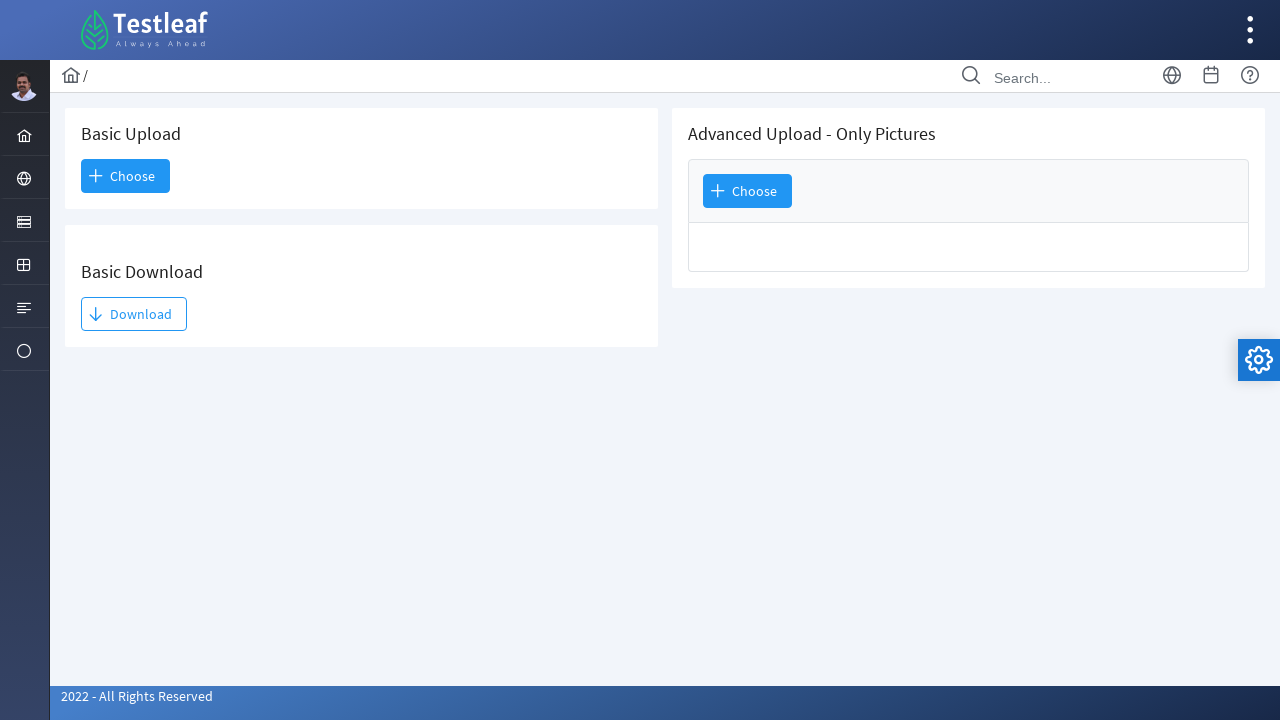

Clicked the download button at (134, 314) on #j_idt93\:j_idt95
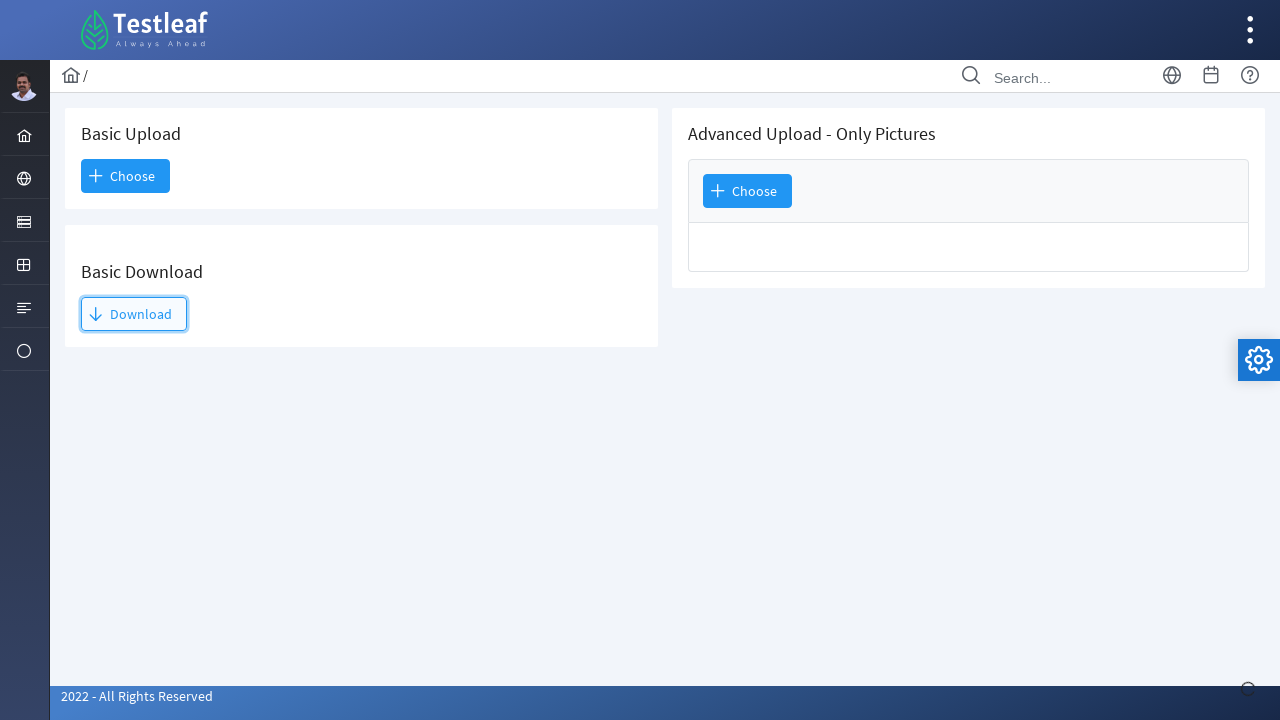

Waited 1 second for download to initiate
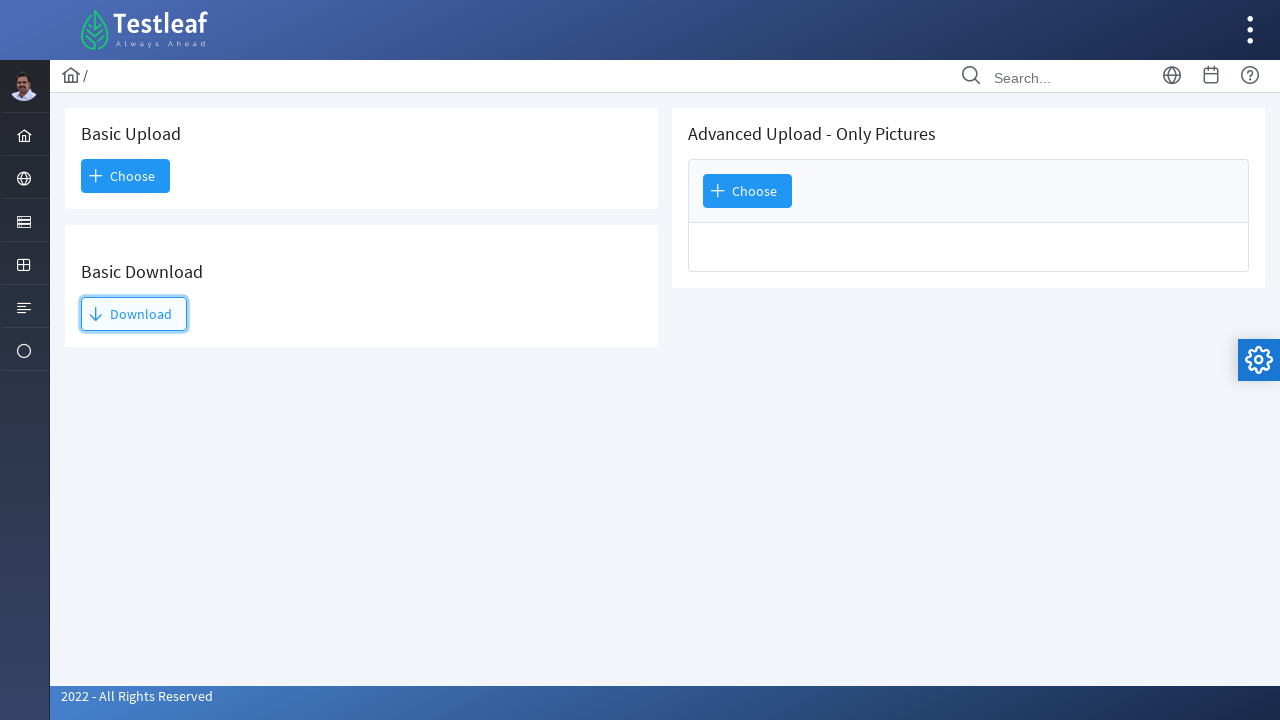

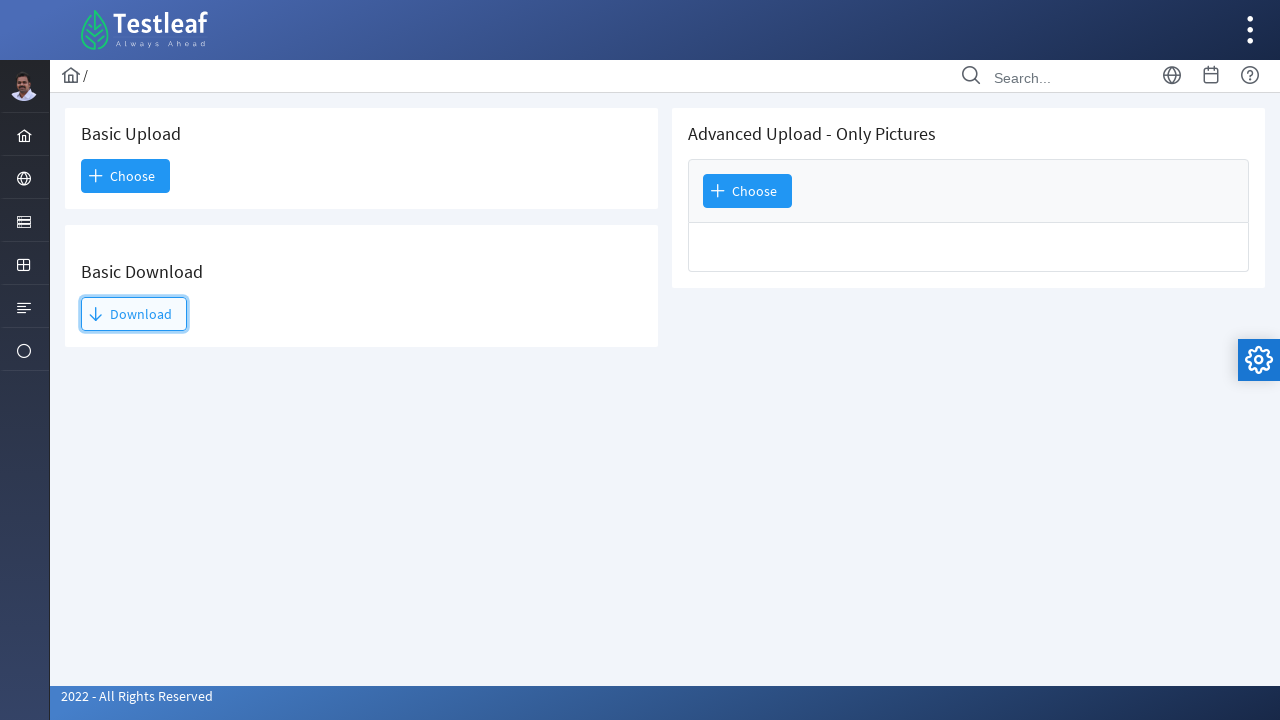